Fills out a Chinese survey form on wjx.cn (问卷星) by detecting question types and selecting options based on probability parameters for single choice, multiple choice, matrix, scale, dropdown, and fill-in-the-blank questions, then submits the form.

Starting URL: https://www.wjx.cn/vm/OM6GYNV.aspx

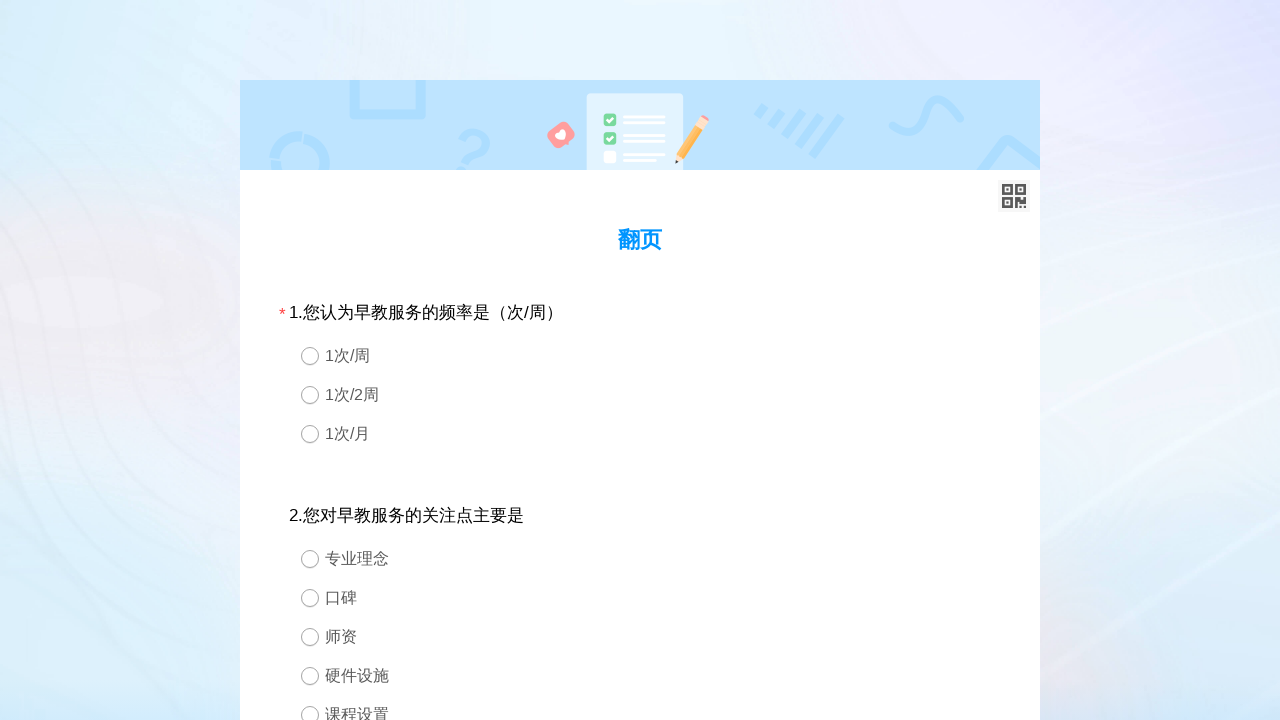

Waited for survey questions to load
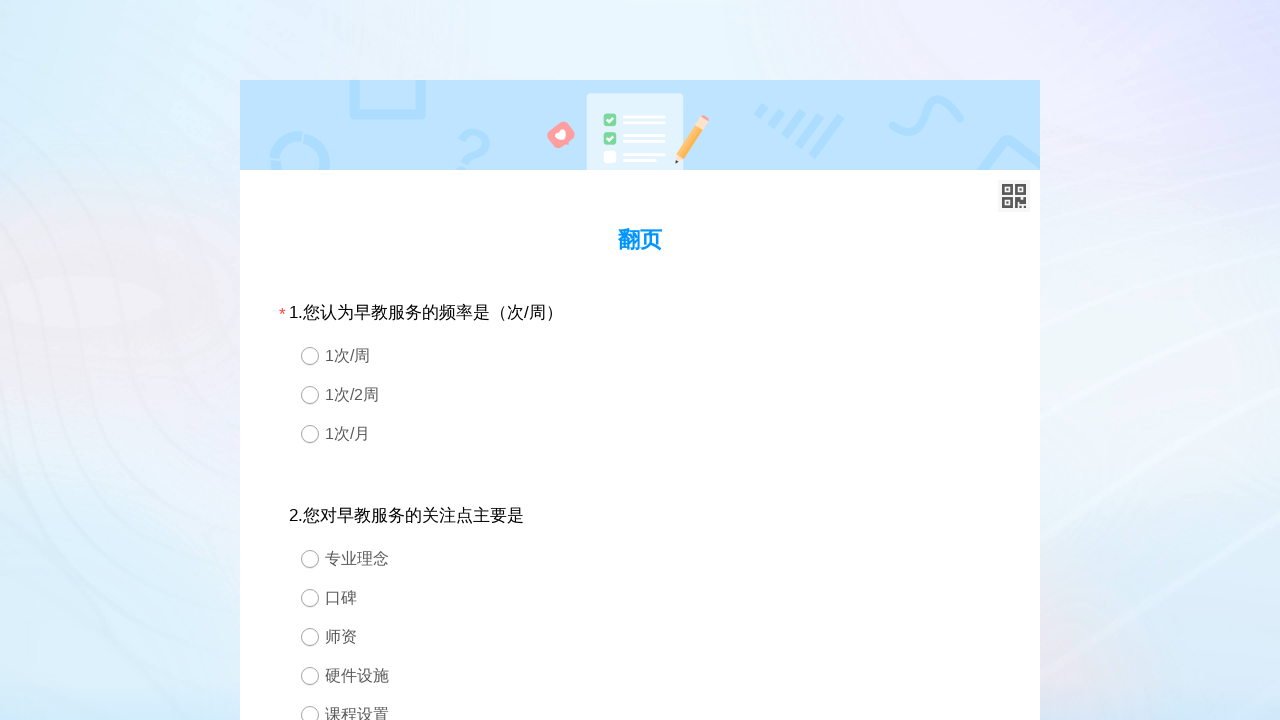

Detected 4 pages in survey
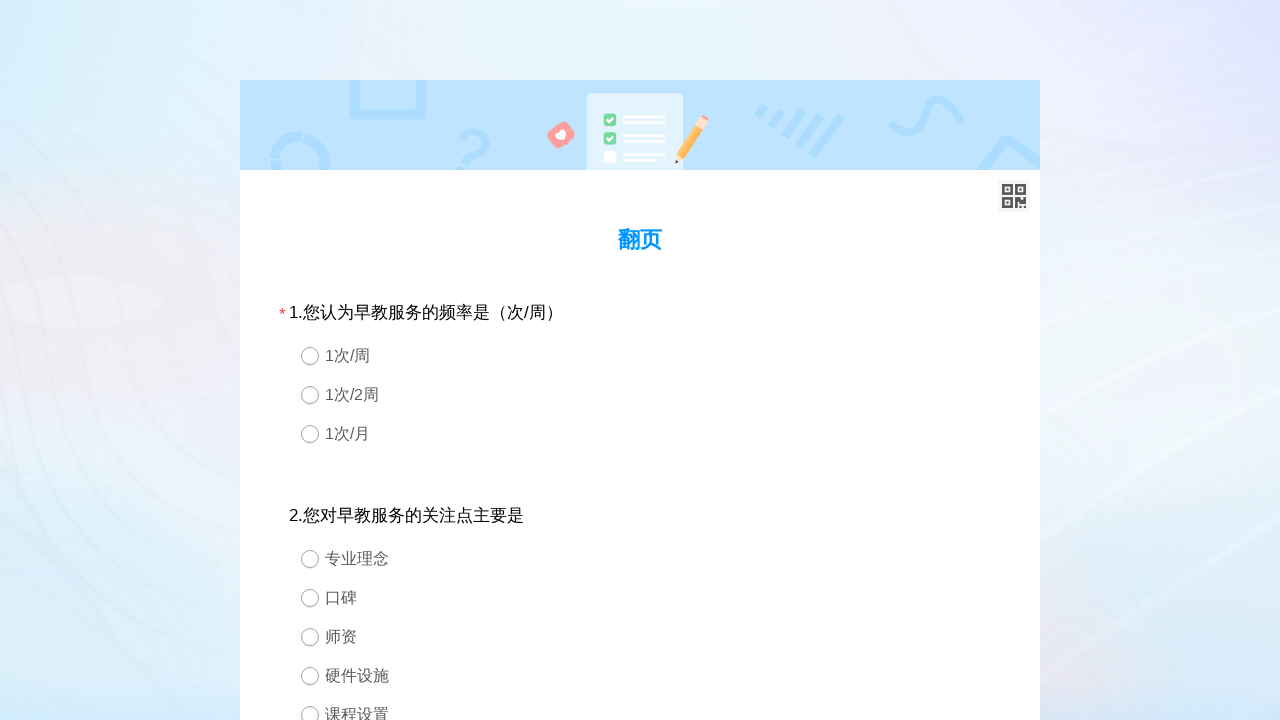

Found 3 questions on page 1
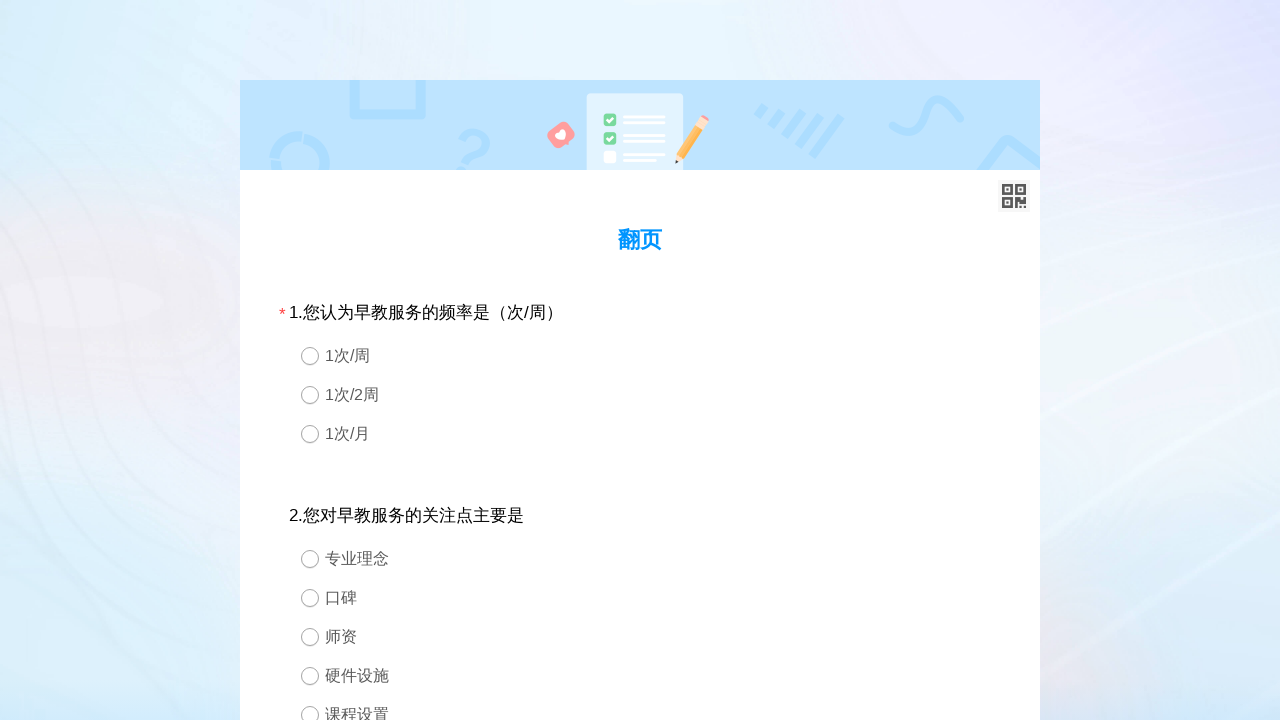

Question 1: Selected option 2 for single choice question at (640, 394) on #div1 > div.ui-controlgroup > div:nth-child(2)
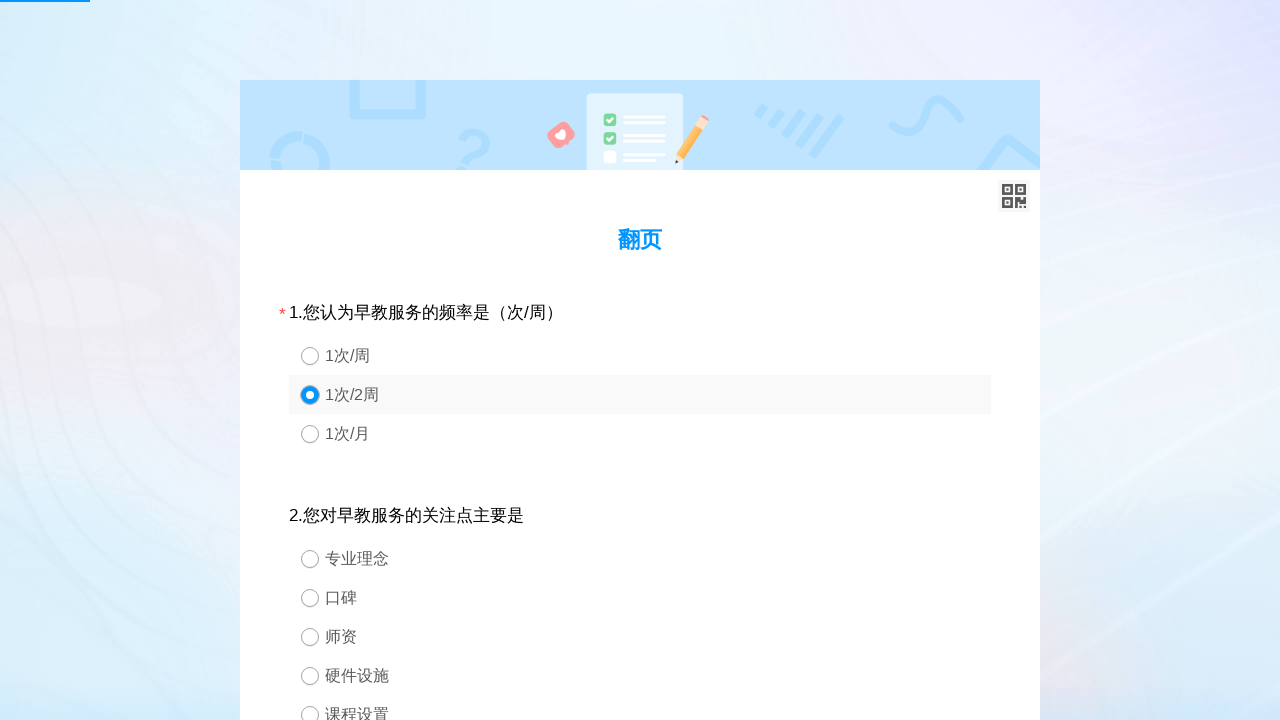

Question 2: Selected option 2 for single choice question at (640, 598) on #div2 > div.ui-controlgroup > div:nth-child(2)
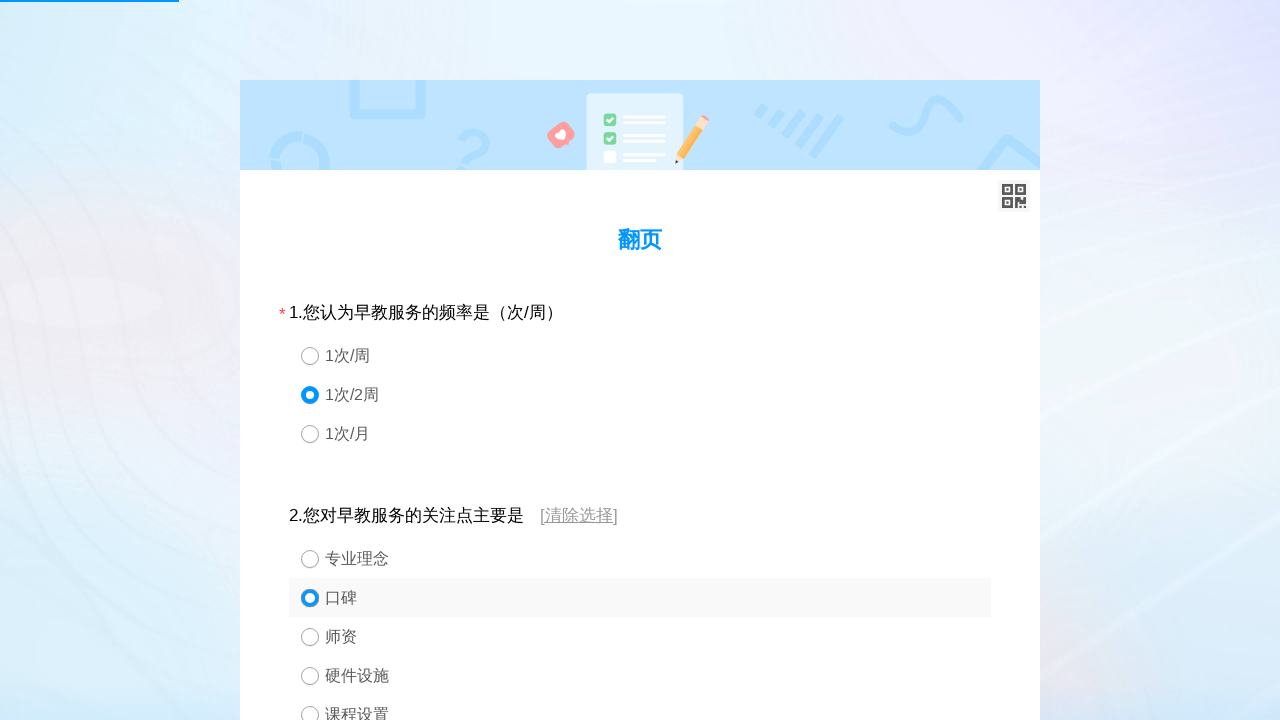

Question 3: Selected option 2 for single choice question at (640, 418) on #div3 > div.ui-controlgroup > div:nth-child(2)
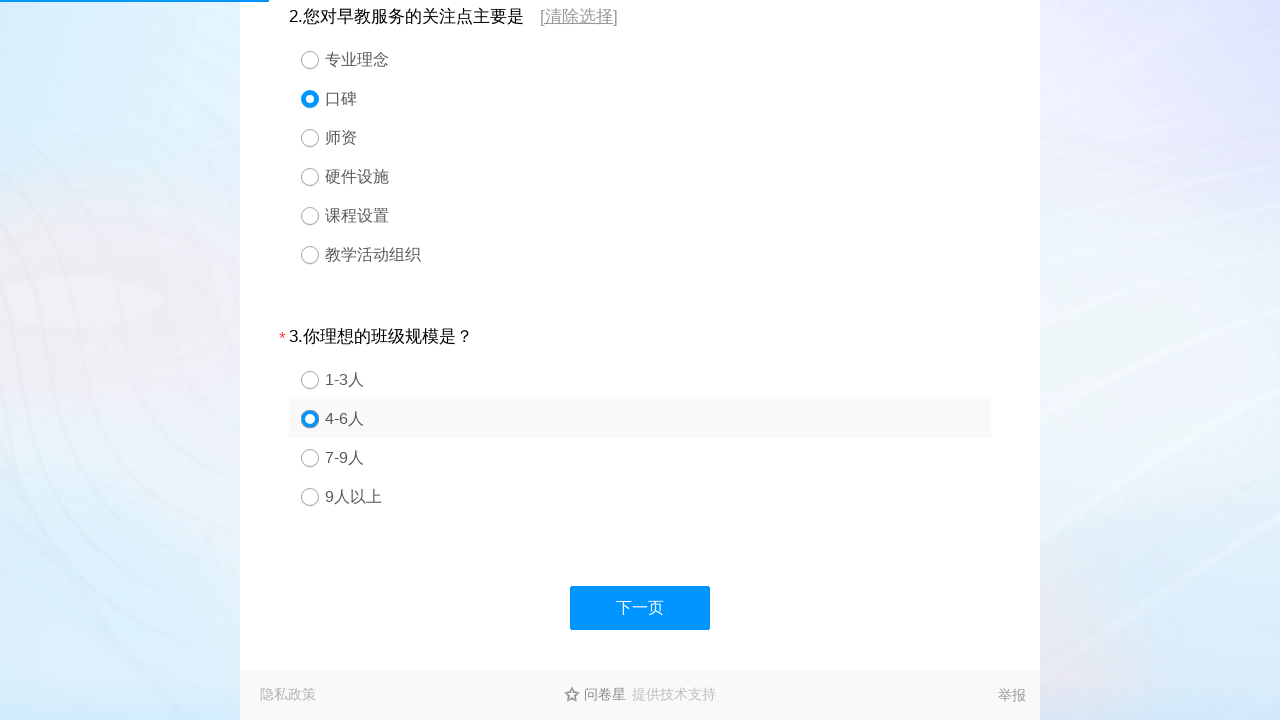

Clicked next button to proceed to page 2
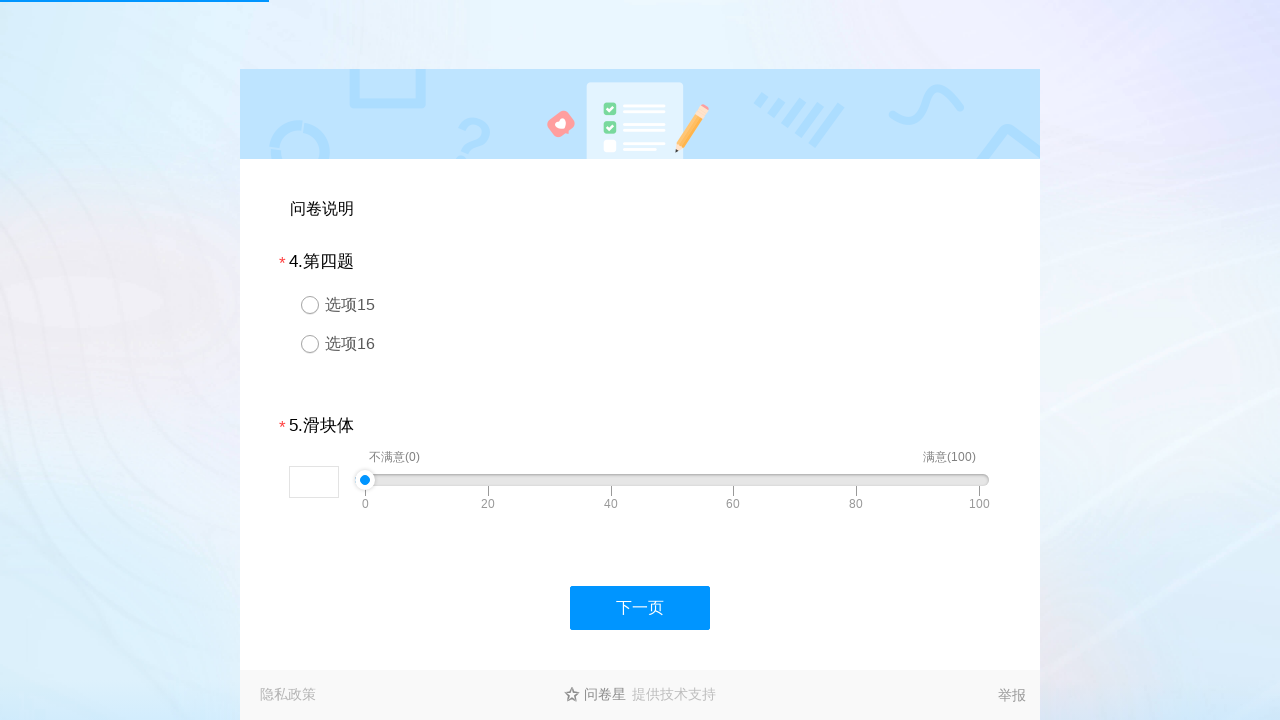

Found 3 questions on page 2
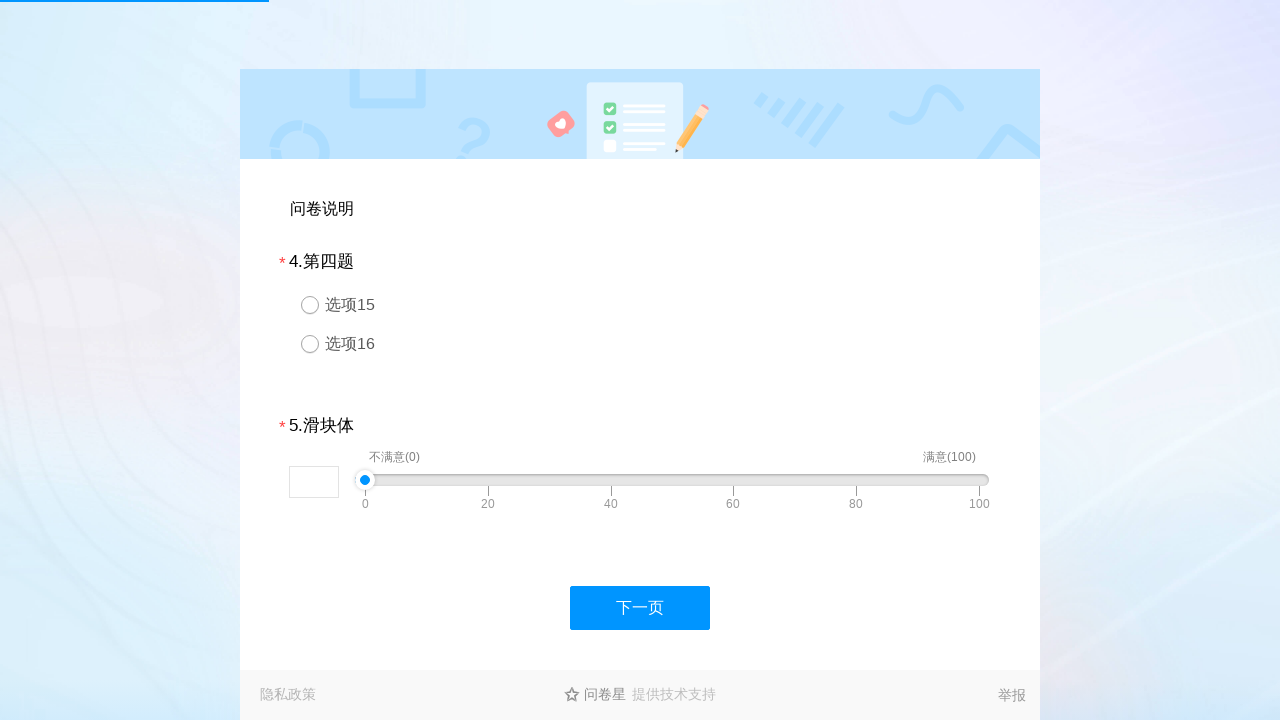

Question 4: Selected option 2 for single choice question at (640, 344) on #div4 > div.ui-controlgroup > div:nth-child(2)
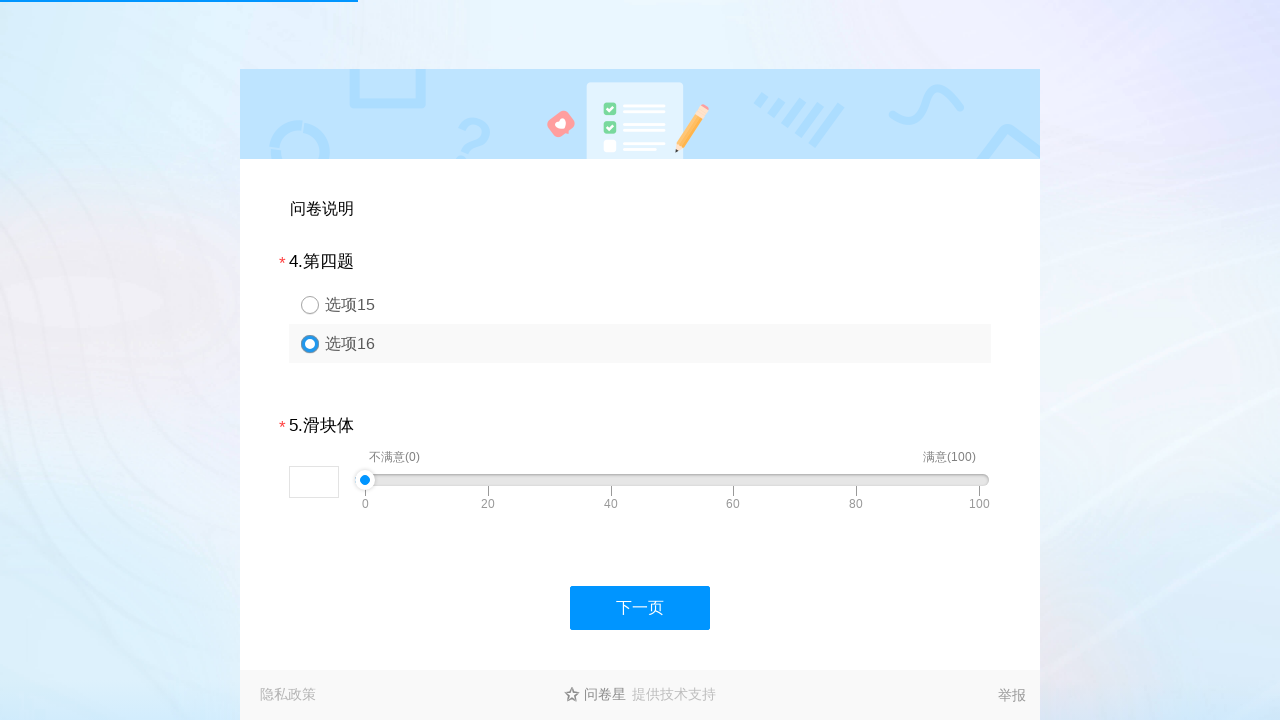

Question 5: Filled slider with value 76 on #q5
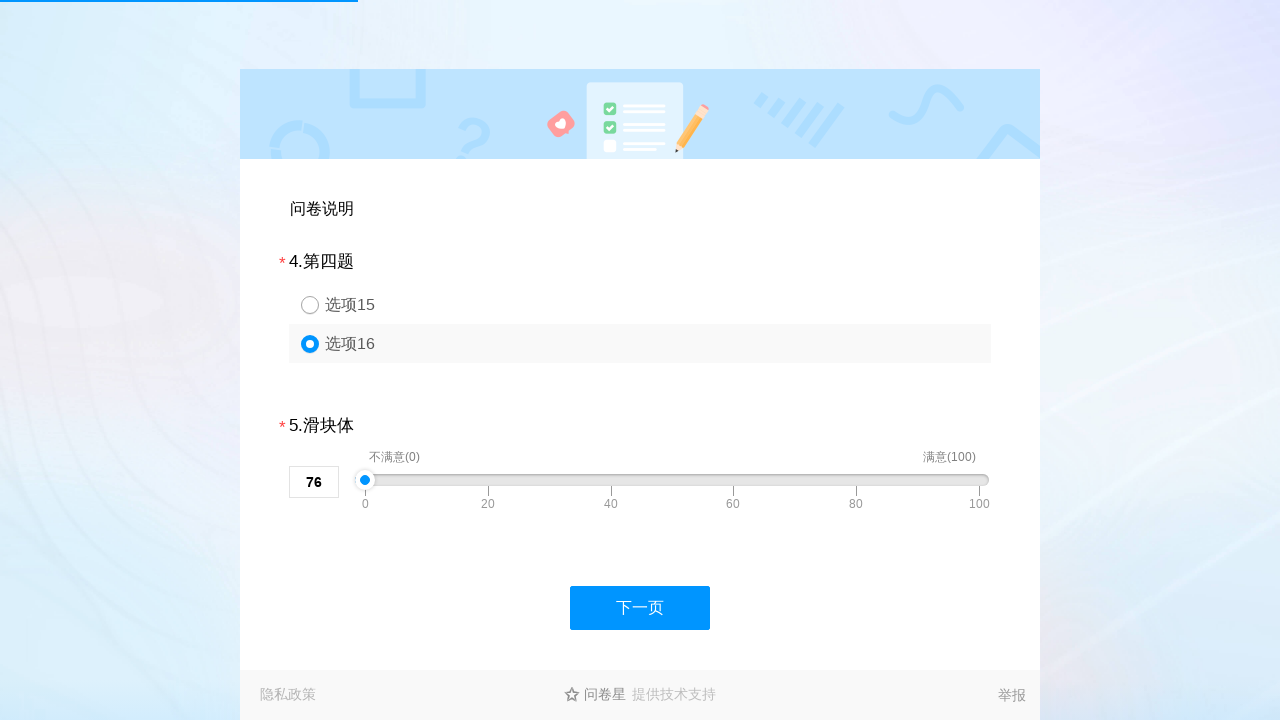

Clicked next button to proceed to page 3
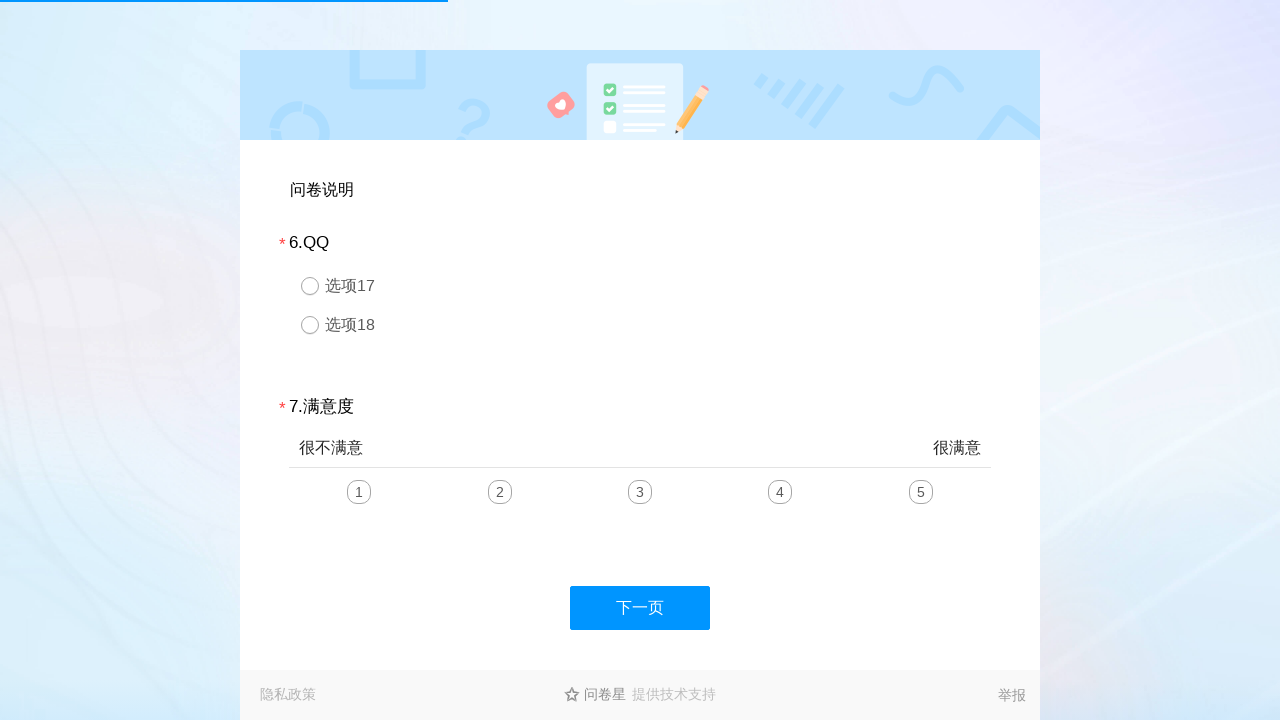

Found 3 questions on page 3
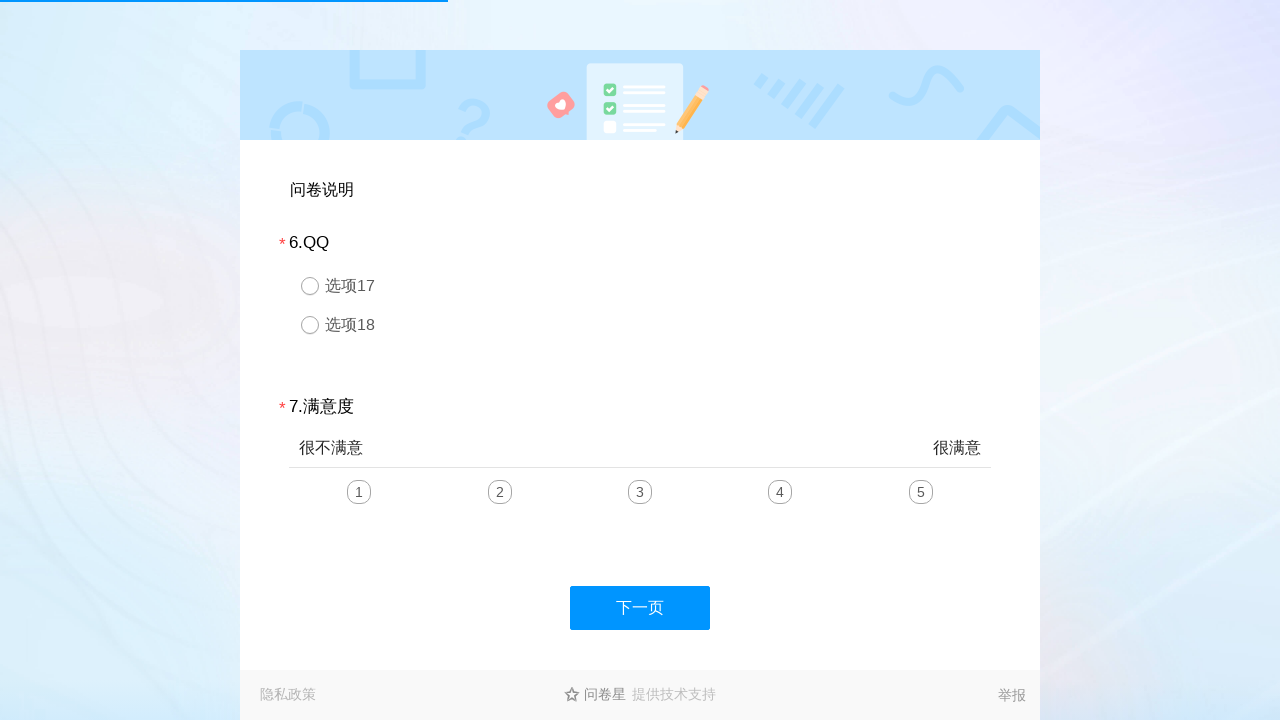

Question 6: Selected option 2 for single choice question at (640, 325) on #div6 > div.ui-controlgroup > div:nth-child(2)
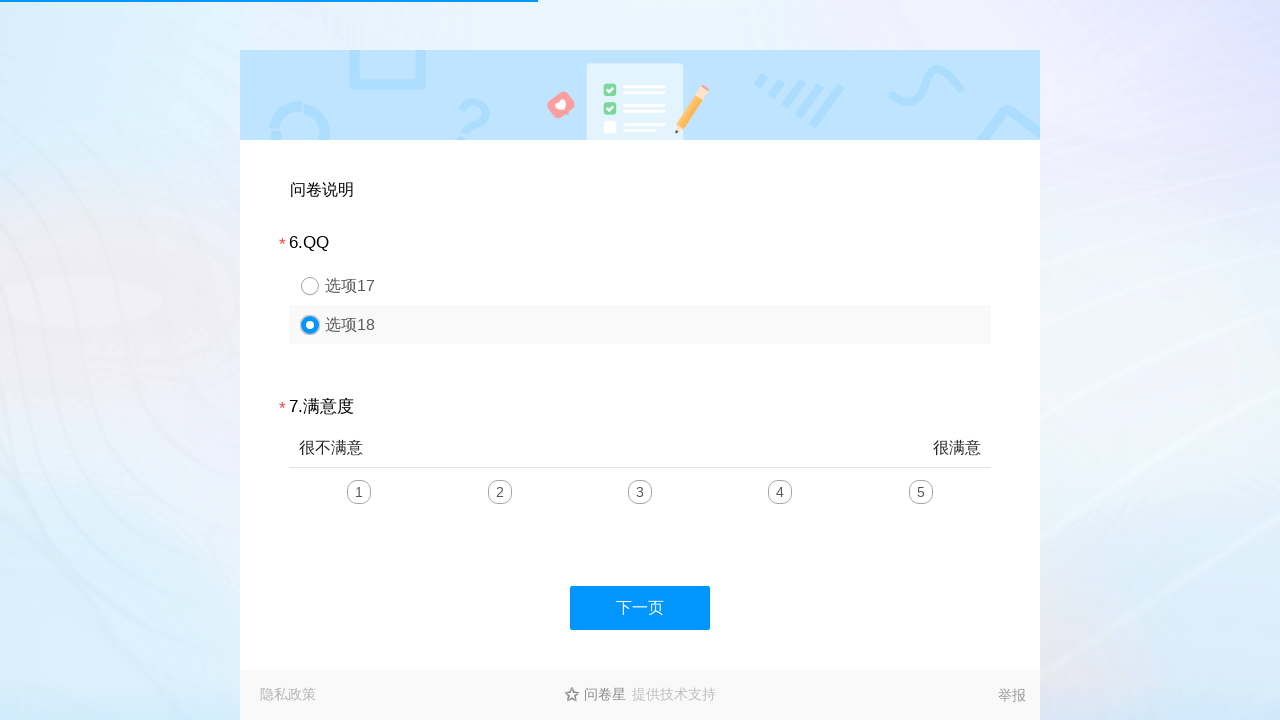

Question 7: Selected scale option 2 at (500, 492) on #div7 > div.scale-div > div > ul > li:nth-child(2)
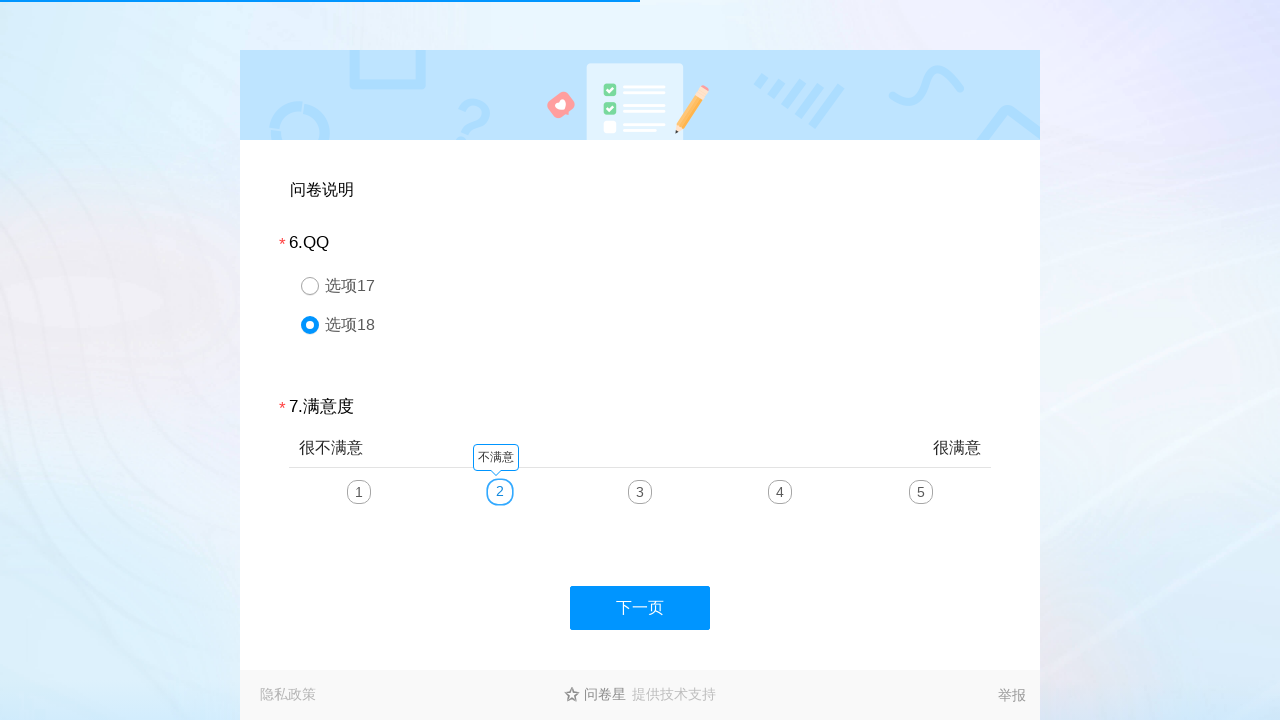

Clicked next button to proceed to page 4
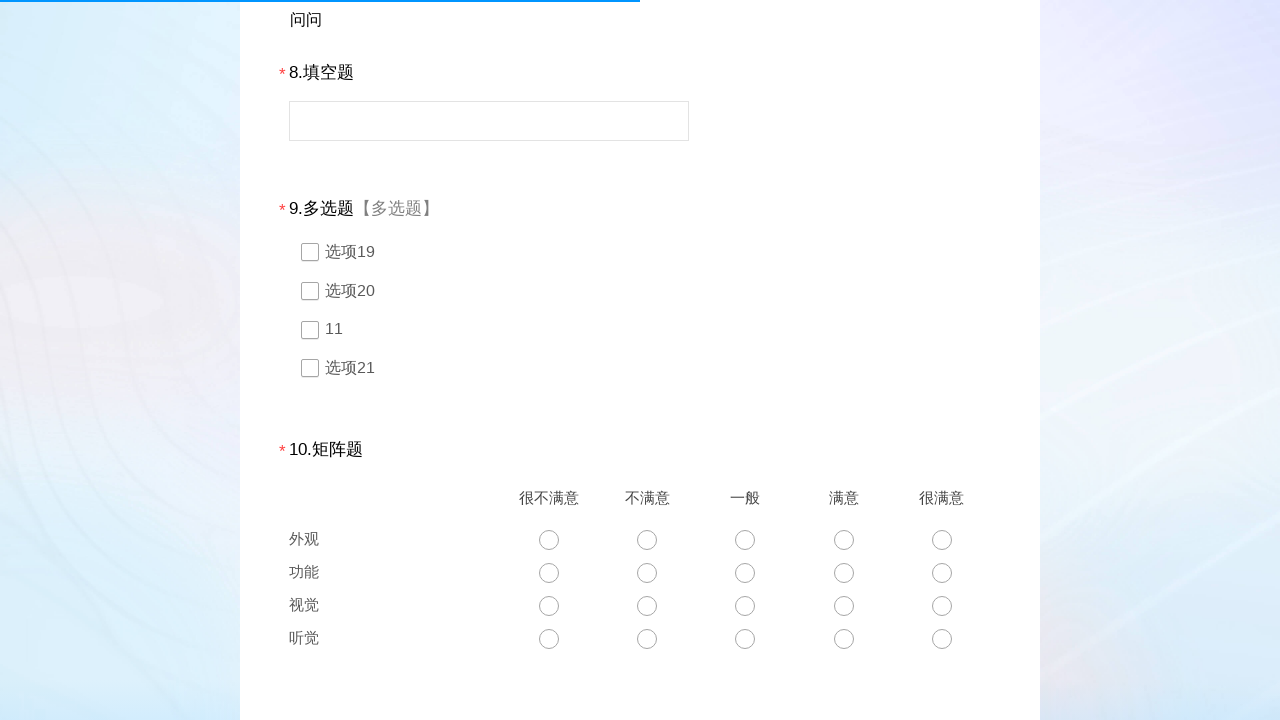

Found 8 questions on page 4
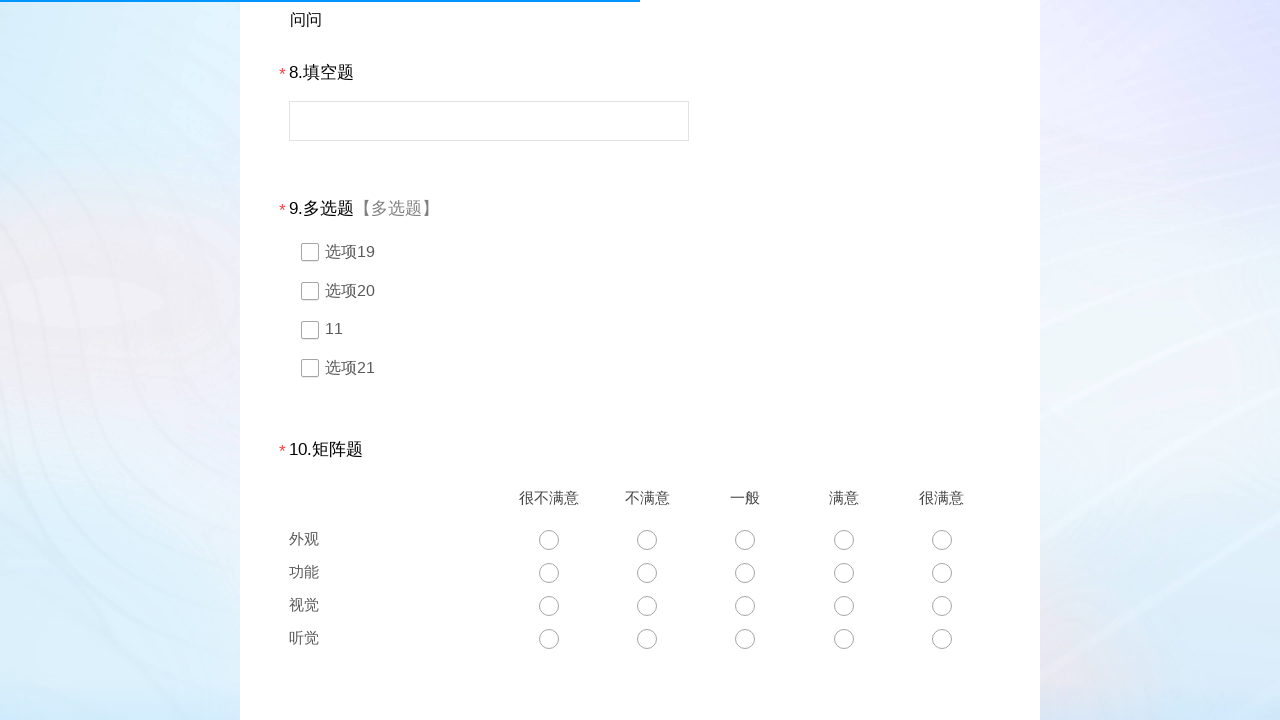

Question 8: Filled text field with '测试内容' on #q8
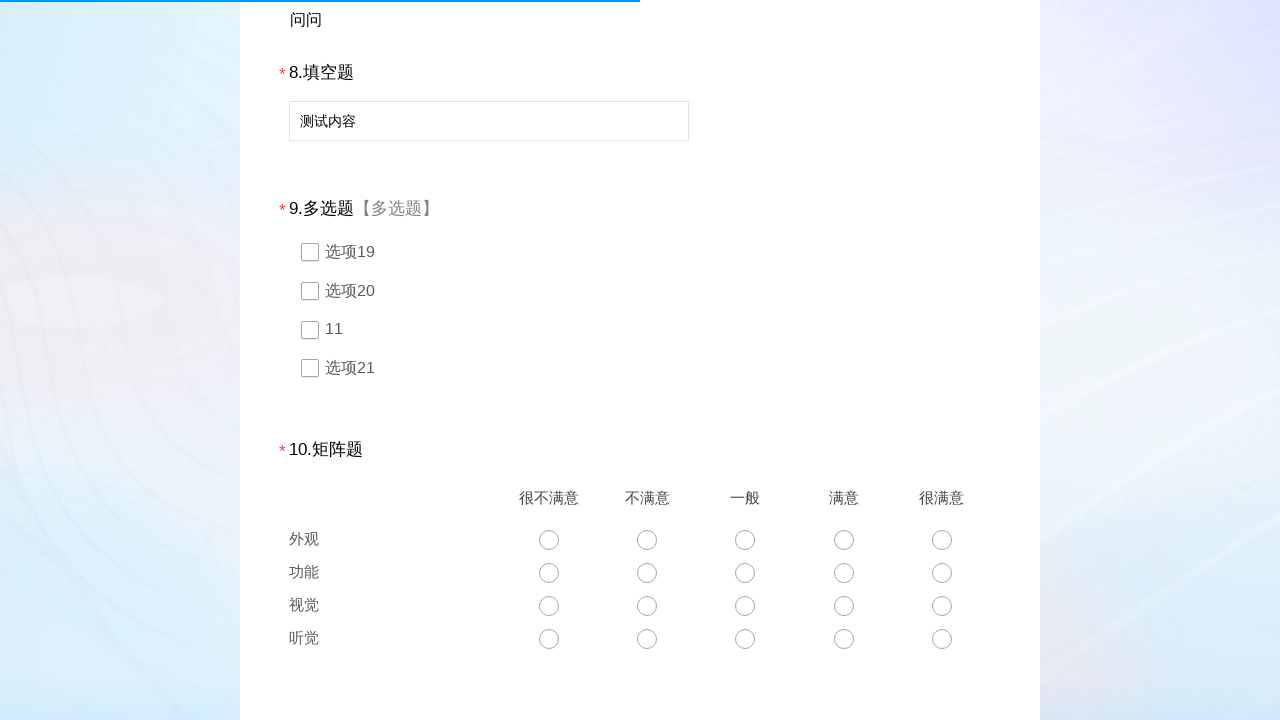

Question 9: Selected 2 options for multiple choice question at (640, 252) on #div9 > div.ui-controlgroup > div:nth-child(1)
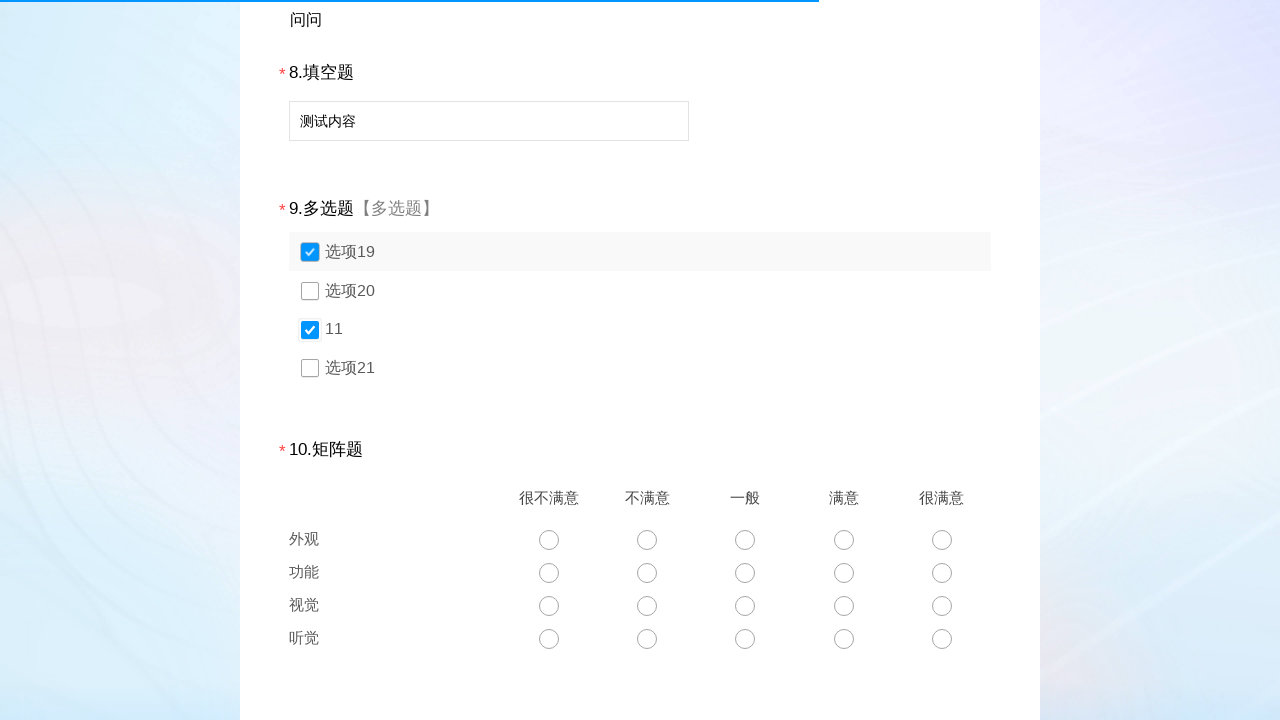

Question 12: Selected scale option 7 at (703, 360) on #div12 > div.scale-div > div > ul > li:nth-child(7)
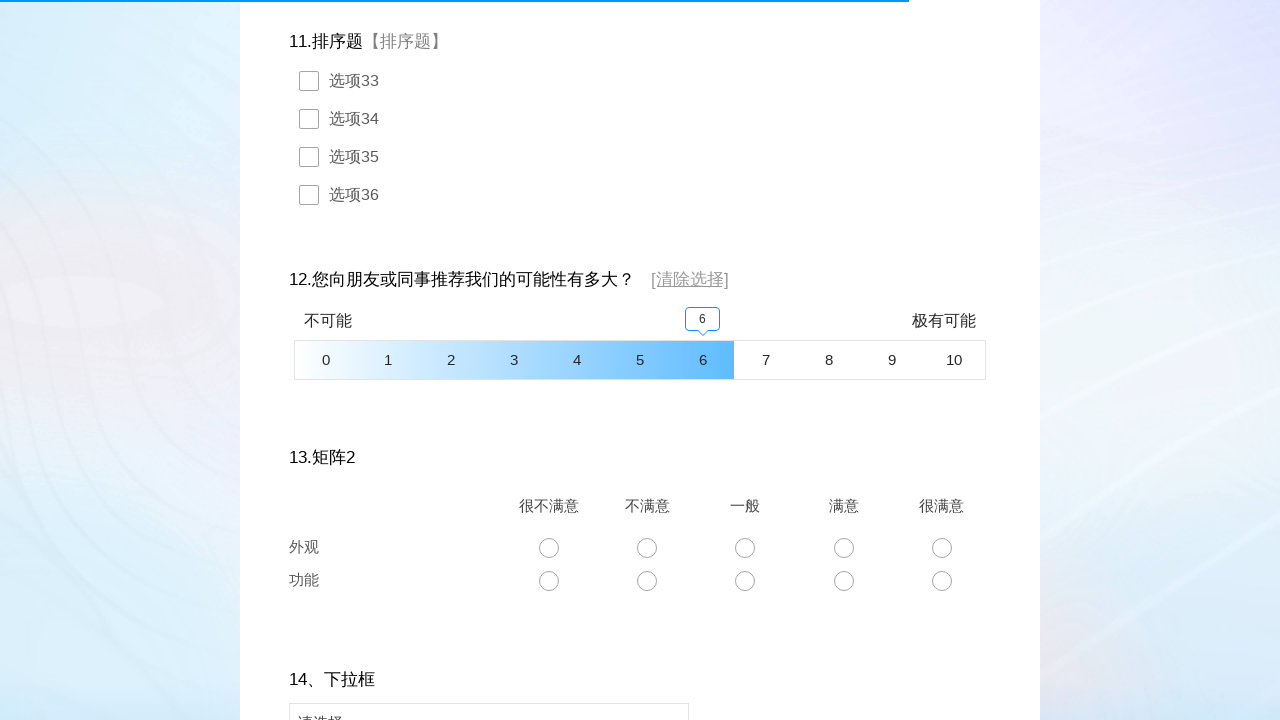

Clicked submit button to submit survey at (640, 608) on #ctlNext
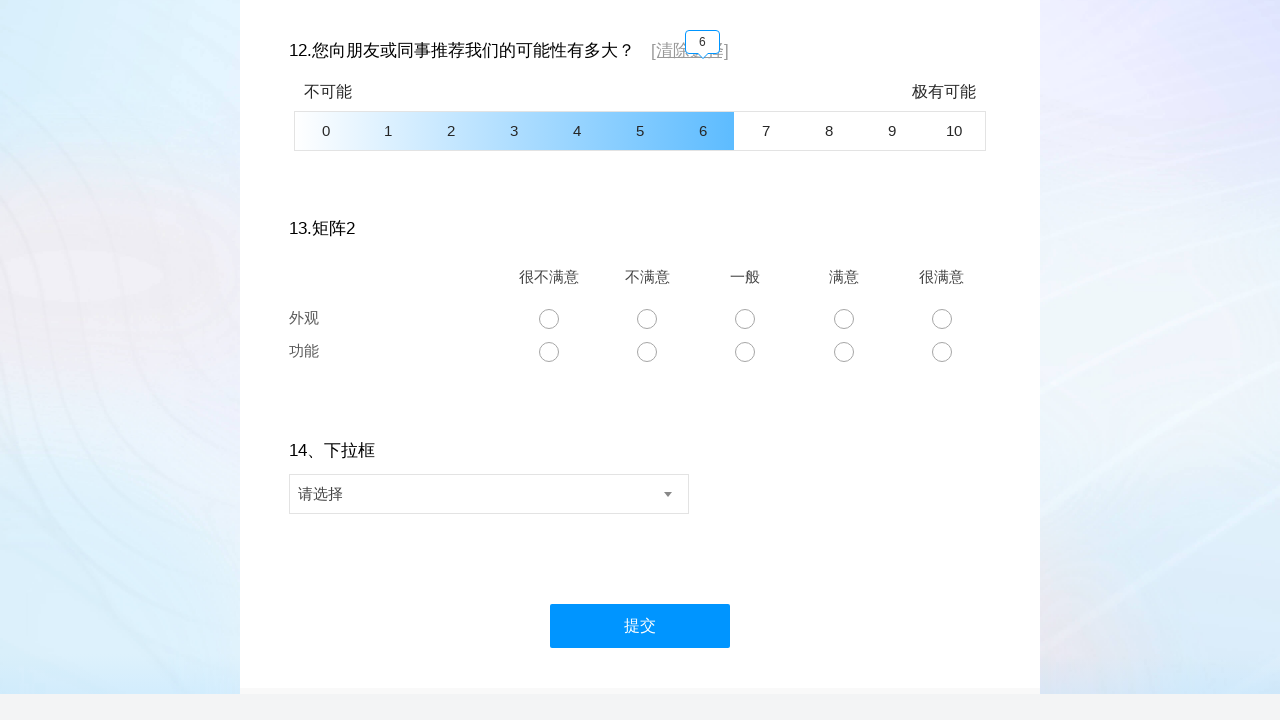

No confirmation dialog appeared on #layui-layer1 > div.layui-layer-btn > a
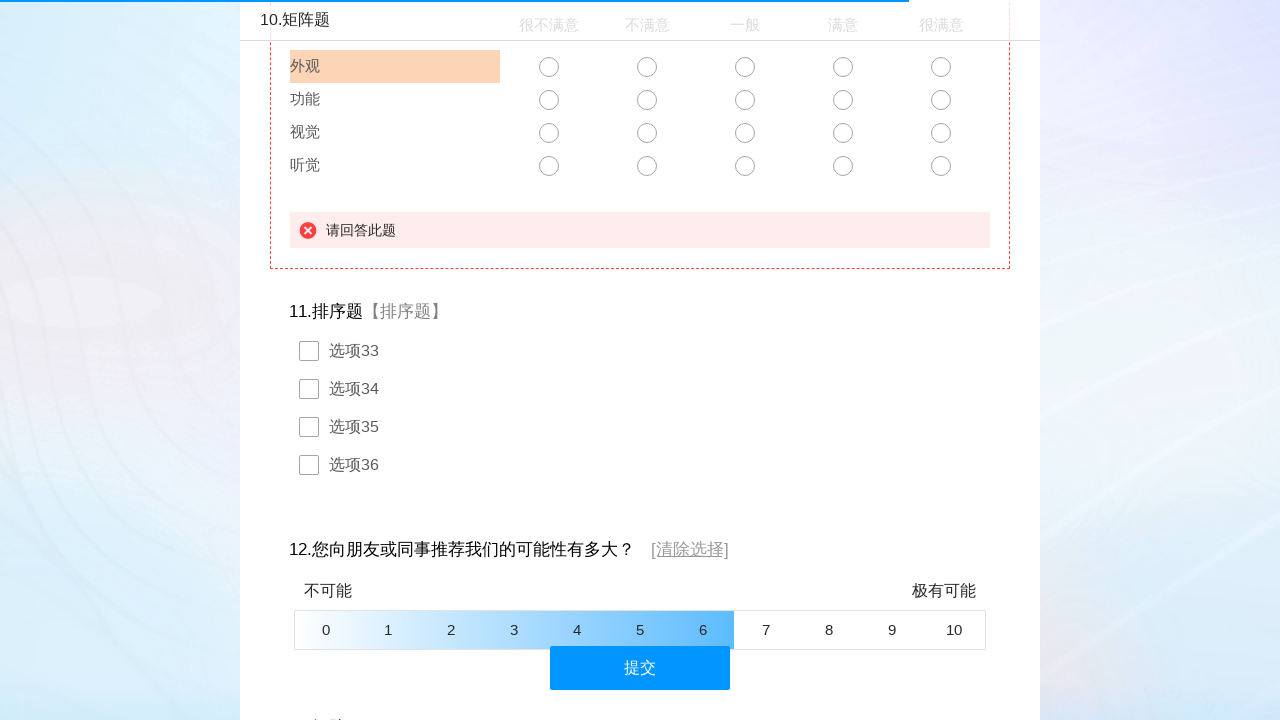

No smart detection button found on #SM_BTN_1
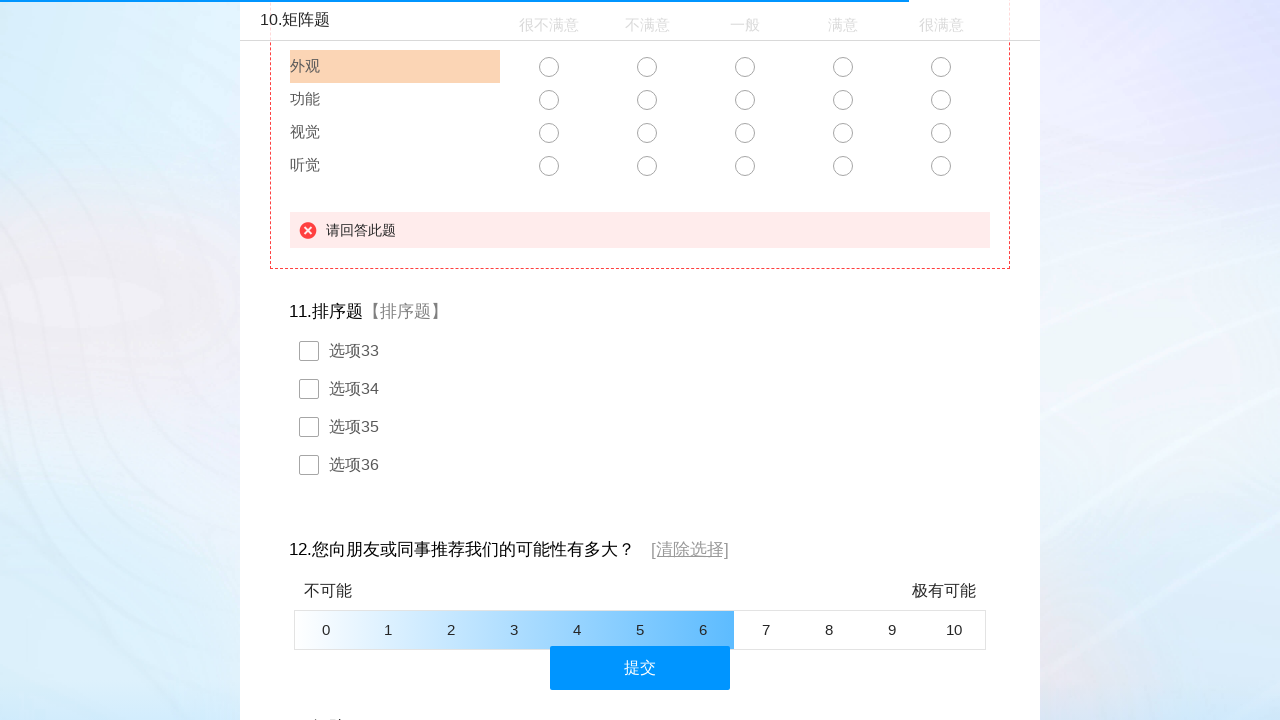

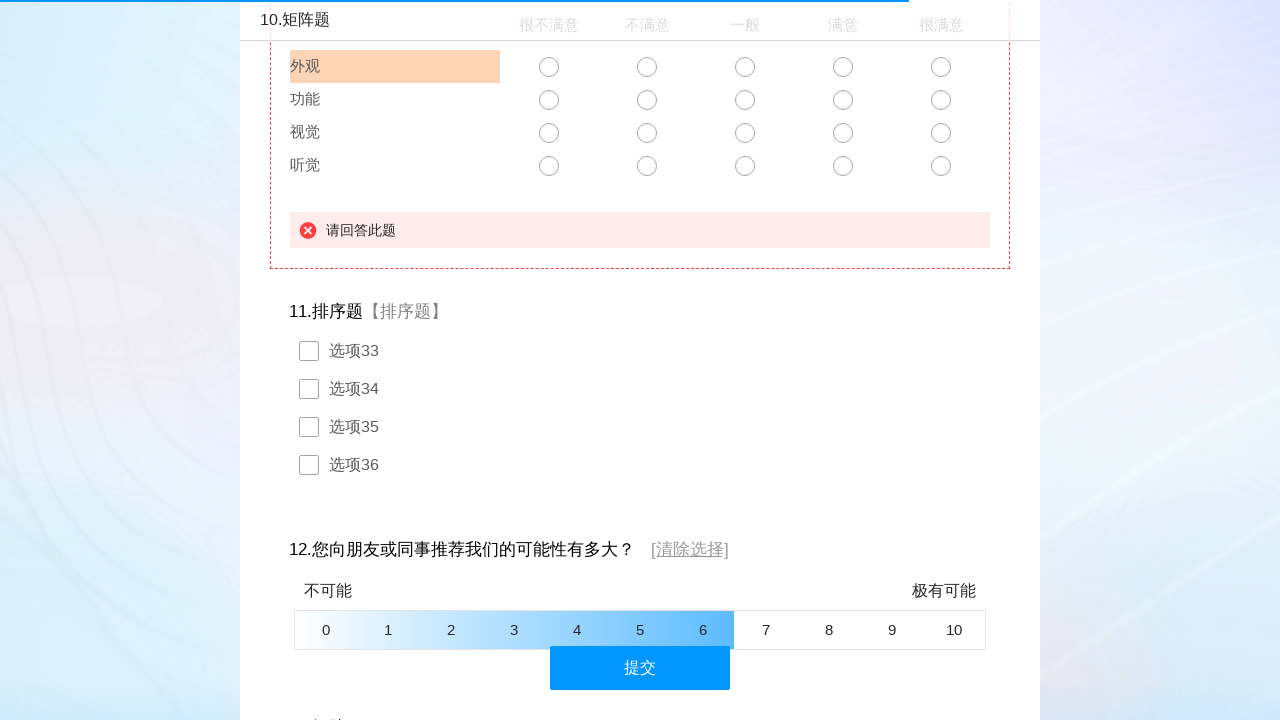